Tests the enum page index navigation by clicking enum and checking index elements

Starting URL: https://ffcraftland.garena.com/th/docs/api

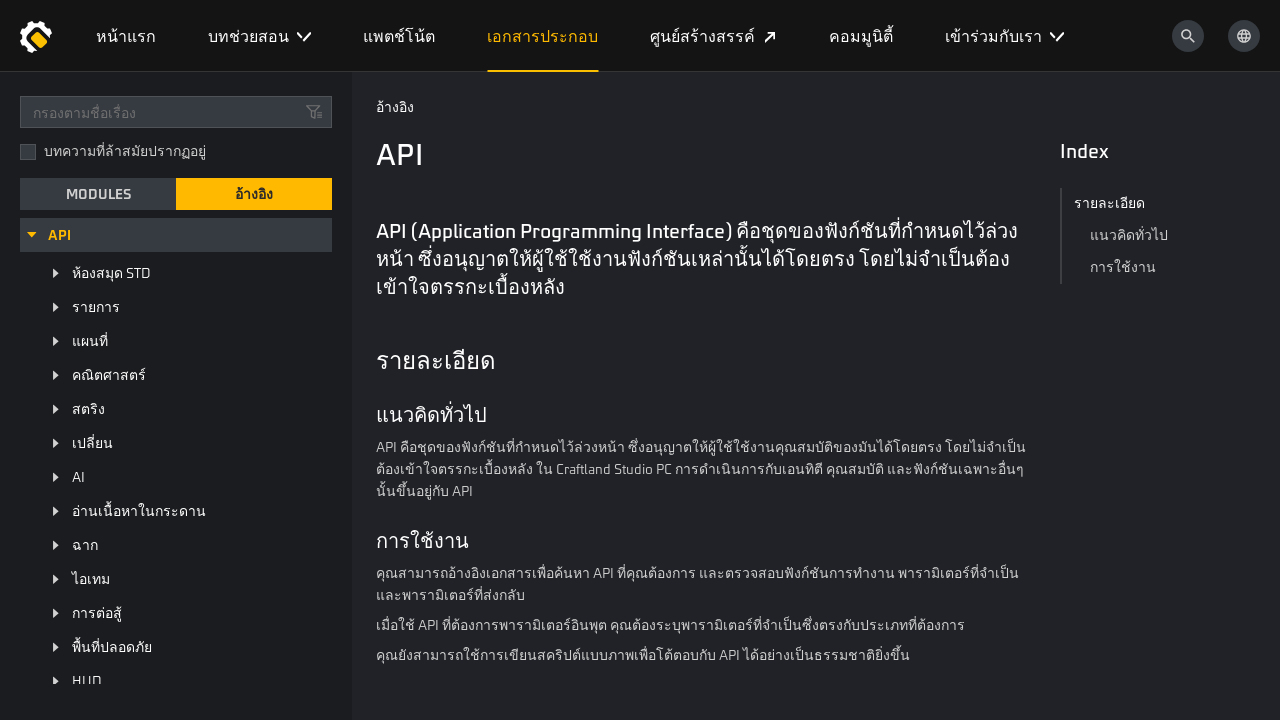

Clicked enum page link in left sidebar at (188, 663) on xpath=//*[@id="__nuxt"]/section/main/section/aside/div/div[4]/div/div/ul/li[4]/d
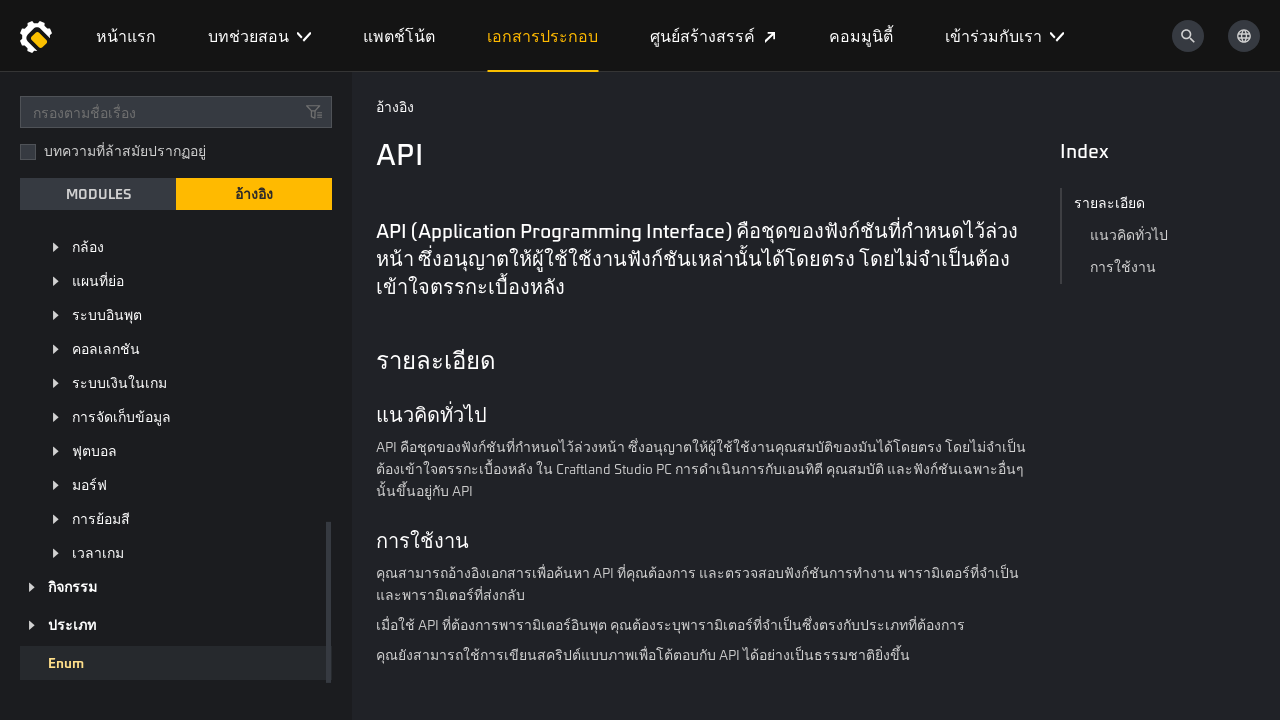

Waited 1000ms for enum page to load
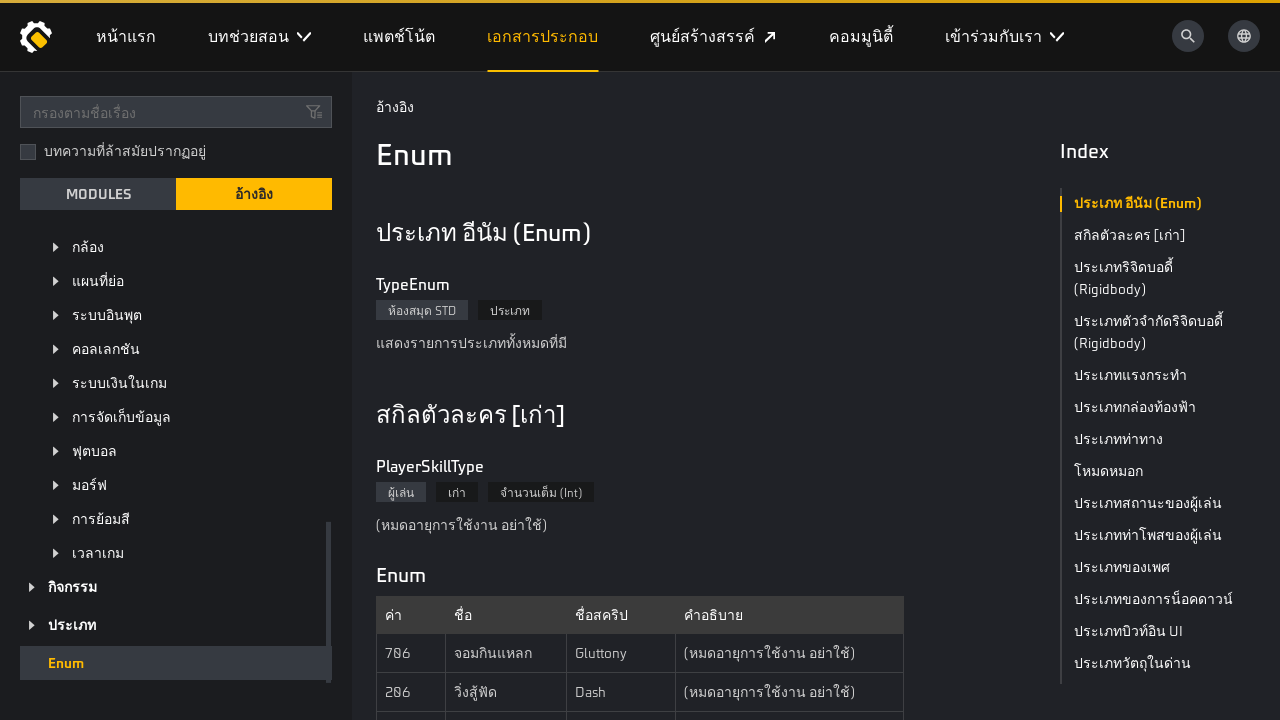

Enum page index navigation element loaded
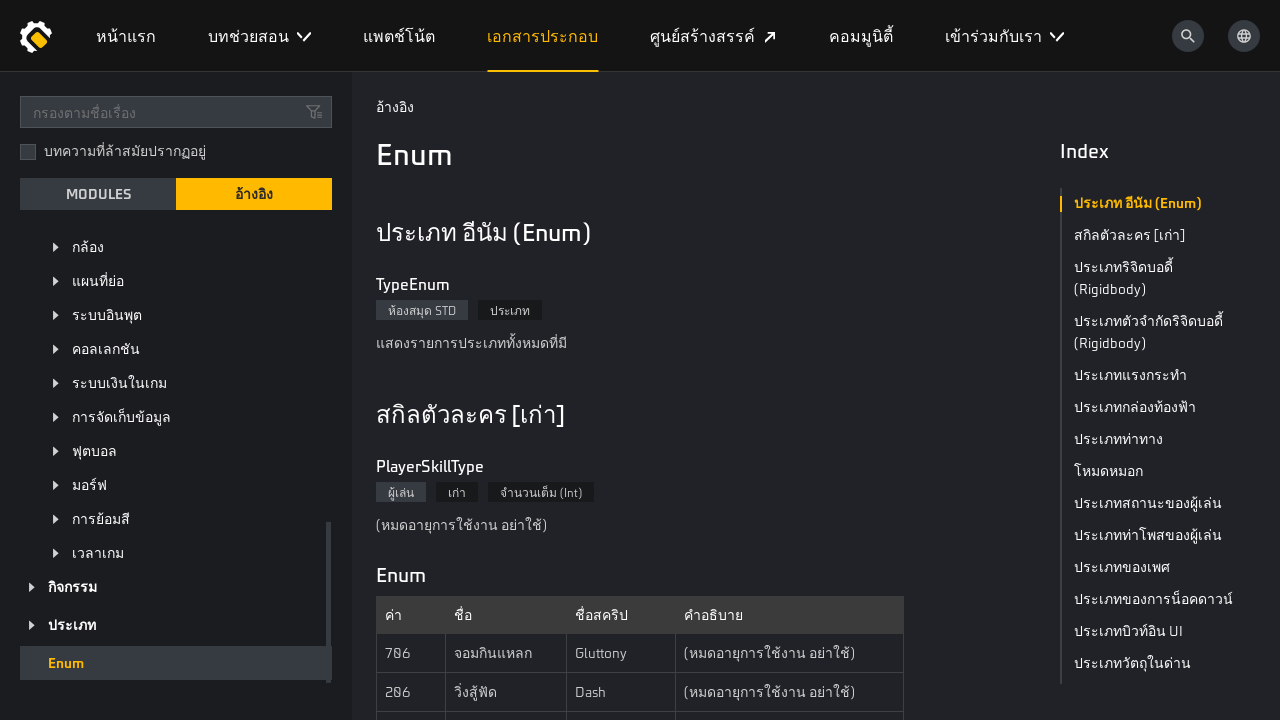

Located app-docs-nav-index element
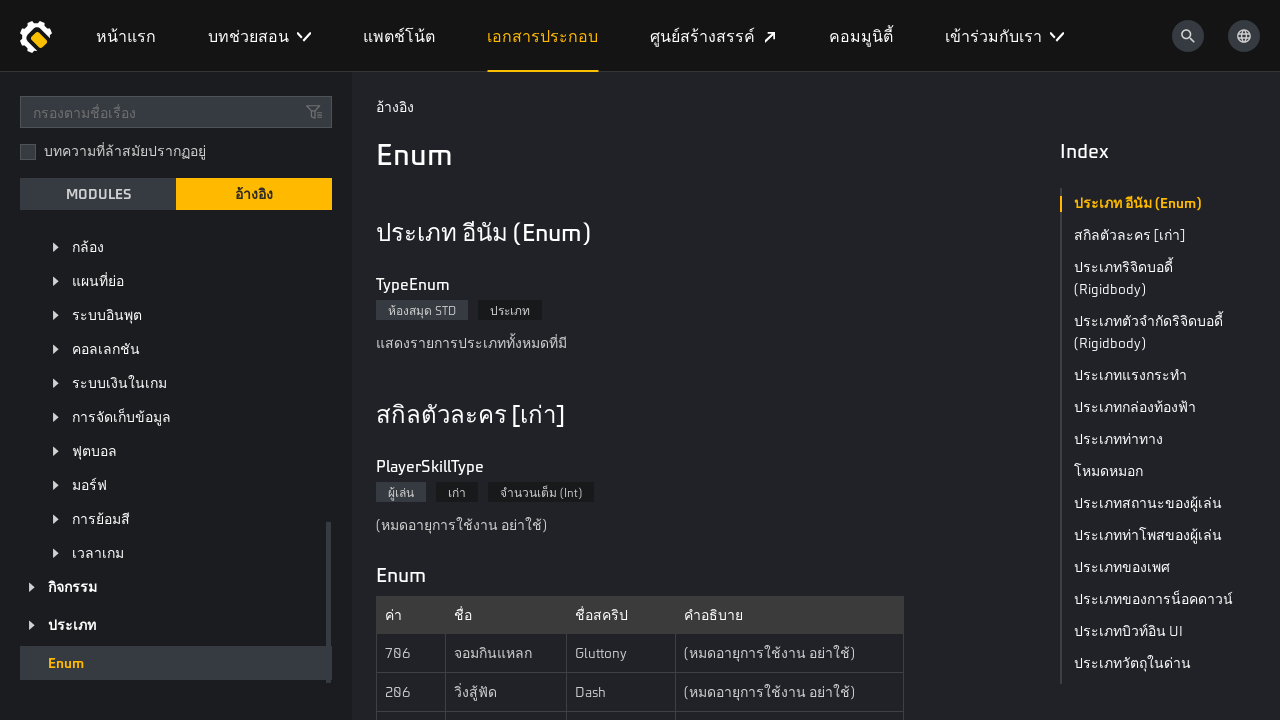

Verified app-docs-nav-index element is visible
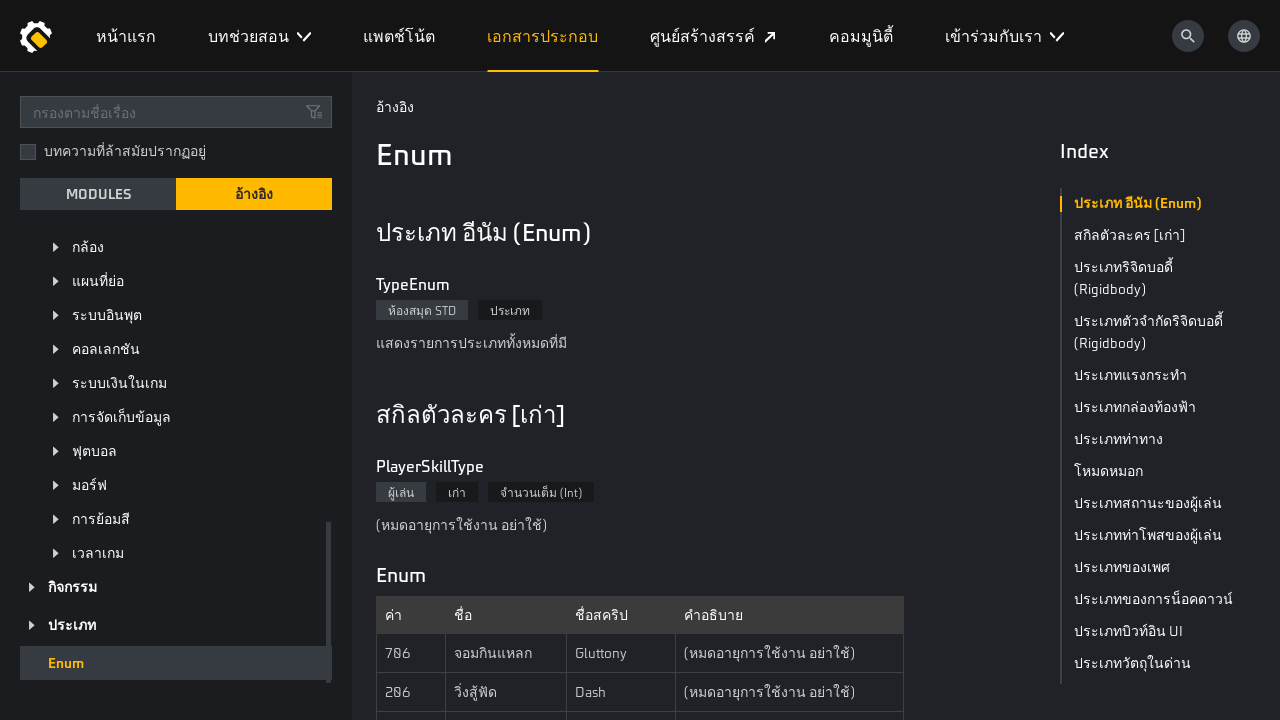

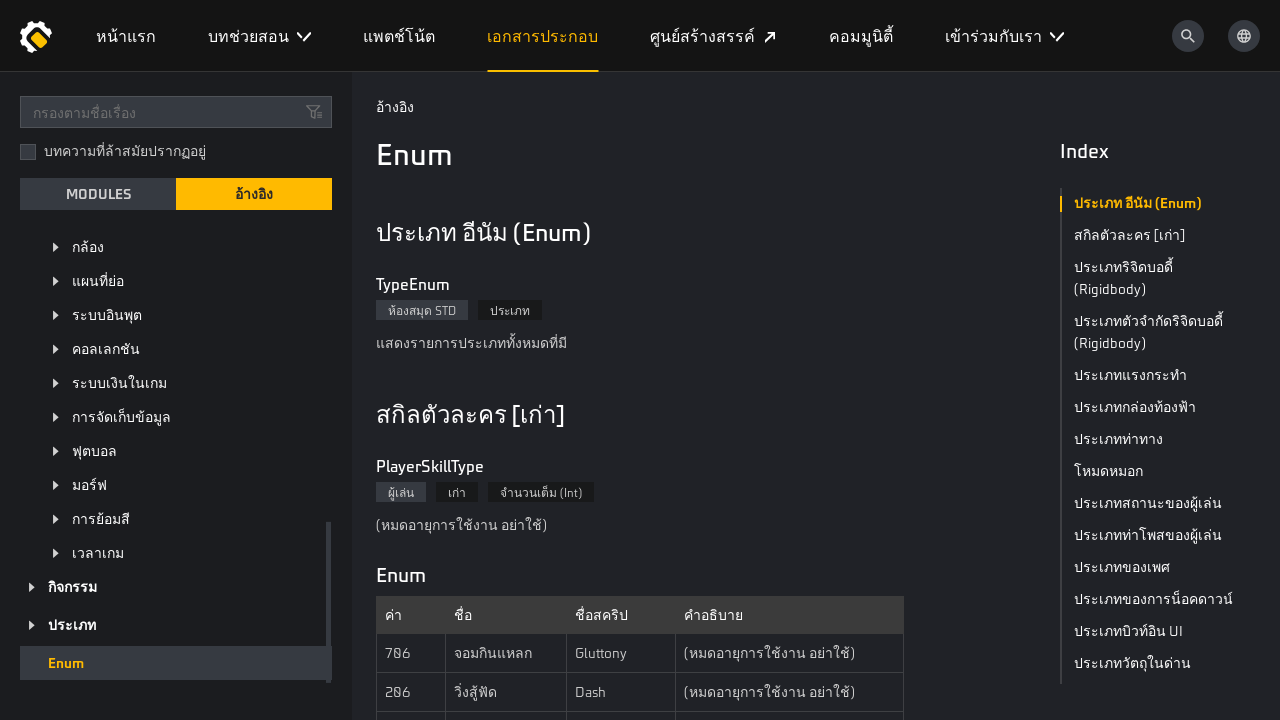